Fills out and submits a form with name, email, and address information

Starting URL: https://demoqa.com/text-box

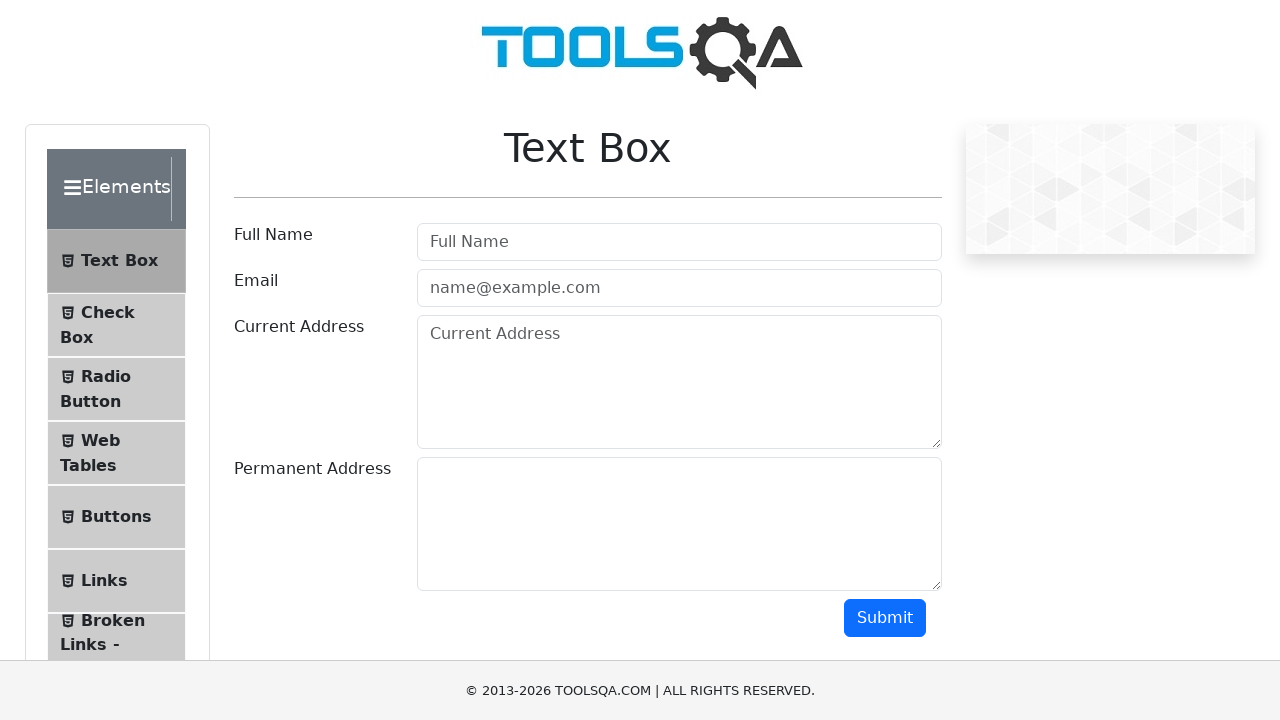

Located all form control fields
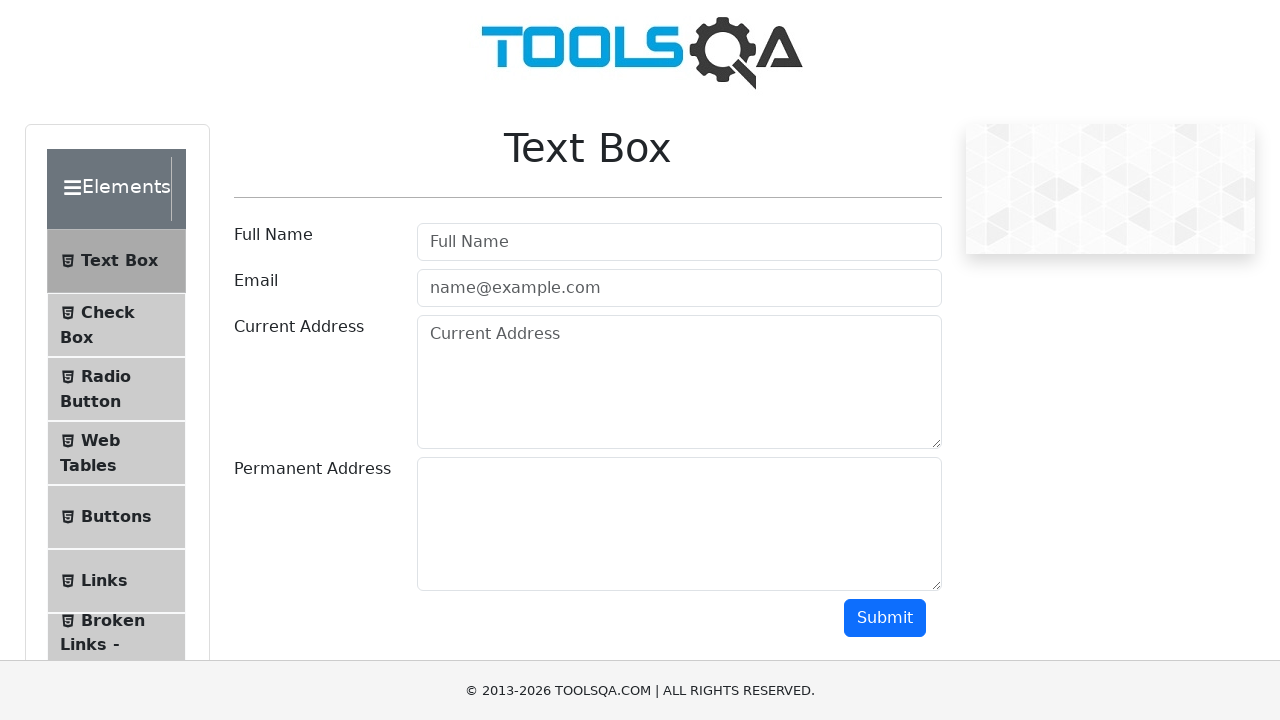

Filled name field with 'Golam Mourshid' on .form-control >> nth=0
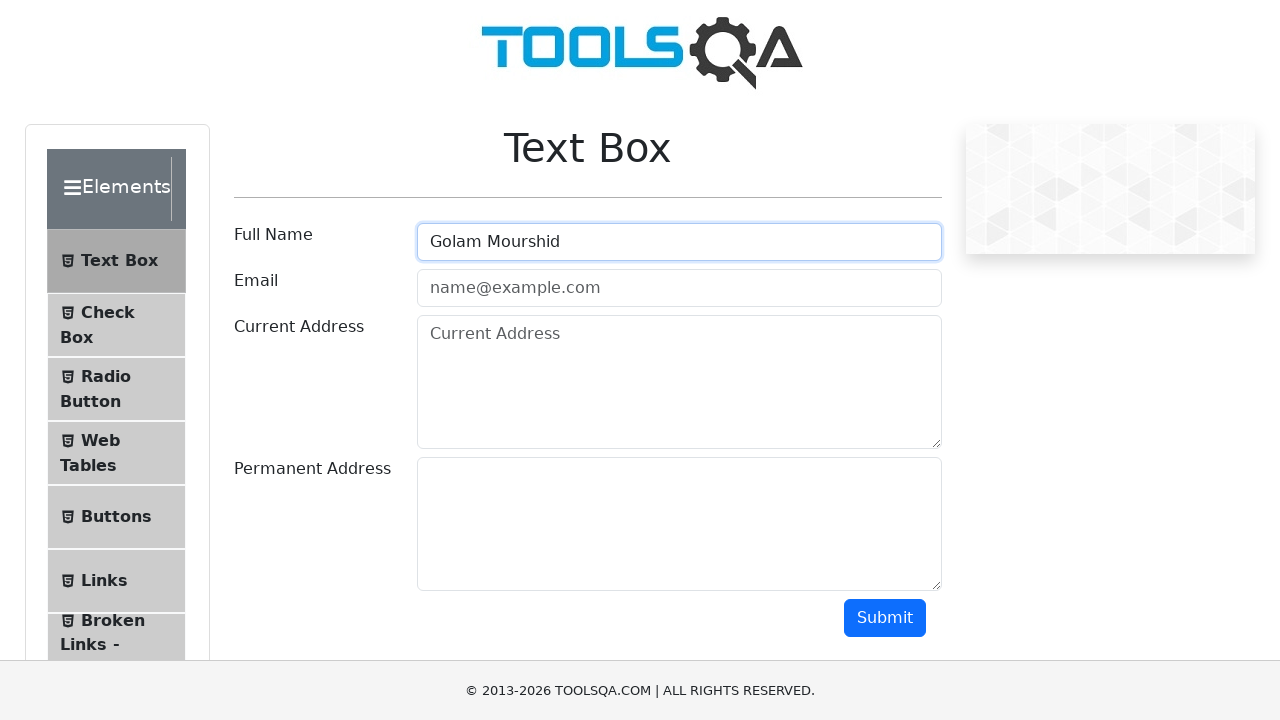

Filled email field with 'golammourshid100@gmail.com' on .form-control >> nth=1
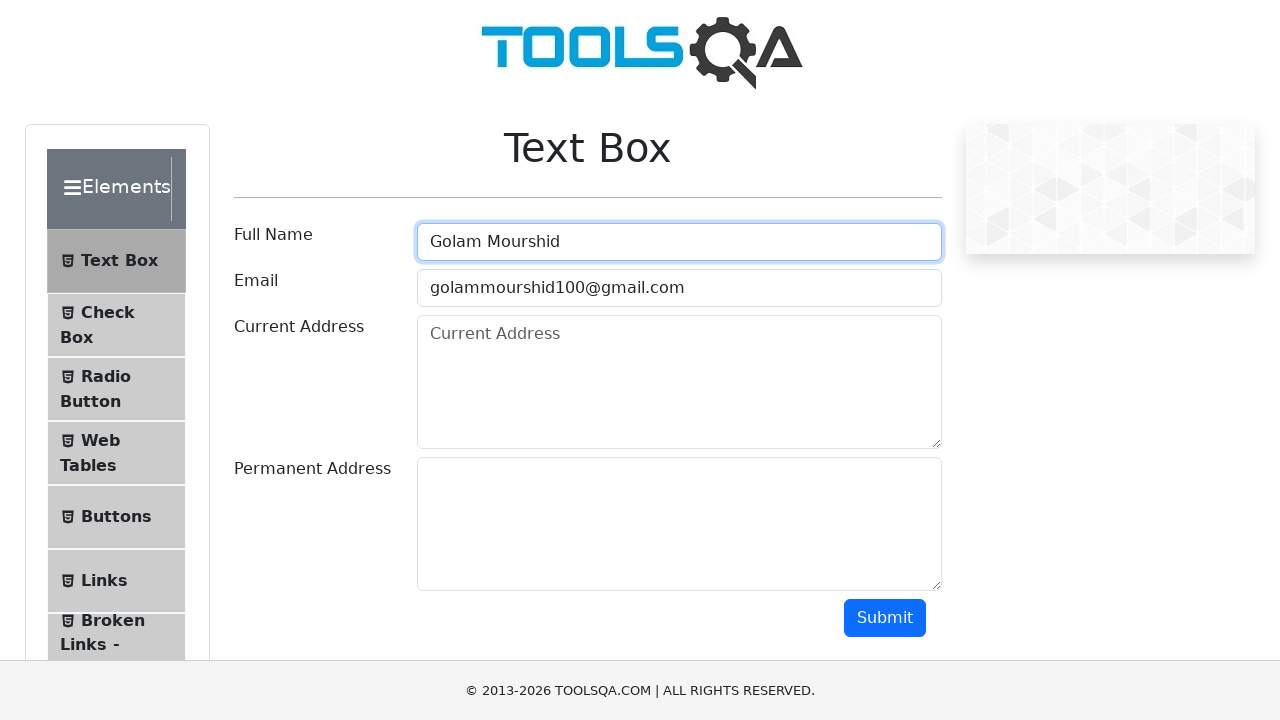

Filled address field with 'Dhaka' on .form-control >> nth=2
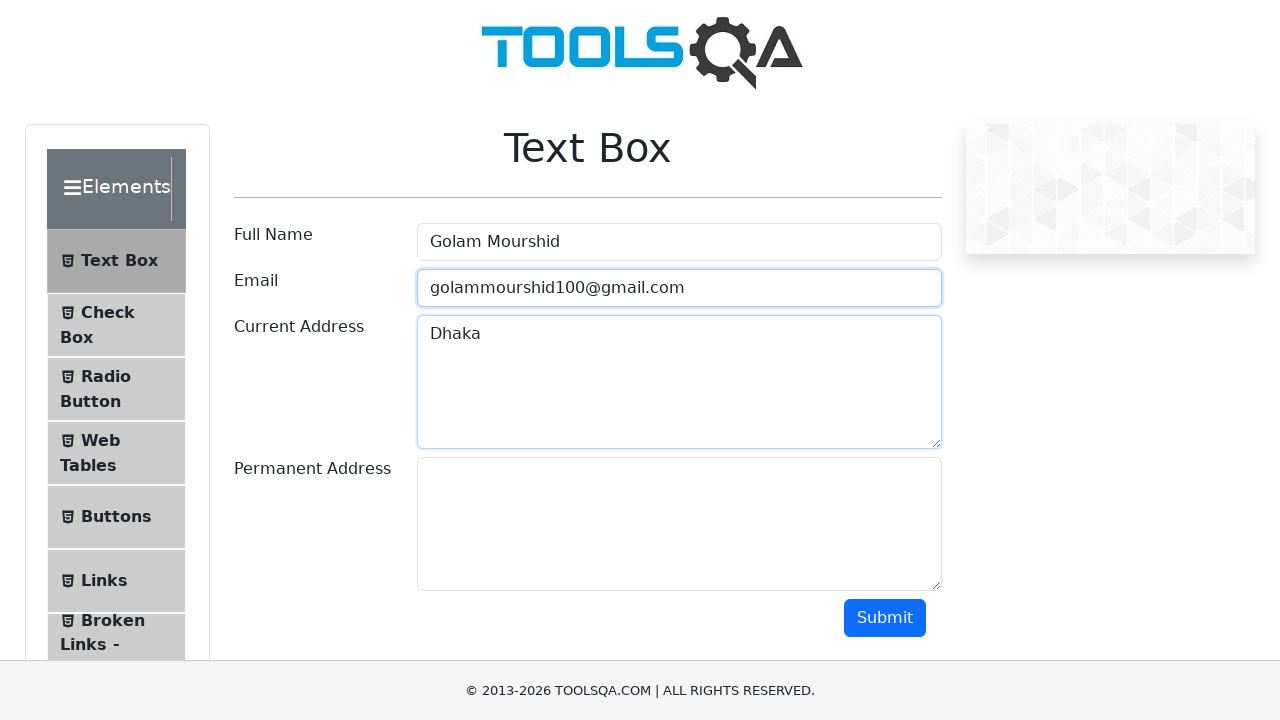

Filled additional address field with 'Kushtia' on .form-control >> nth=3
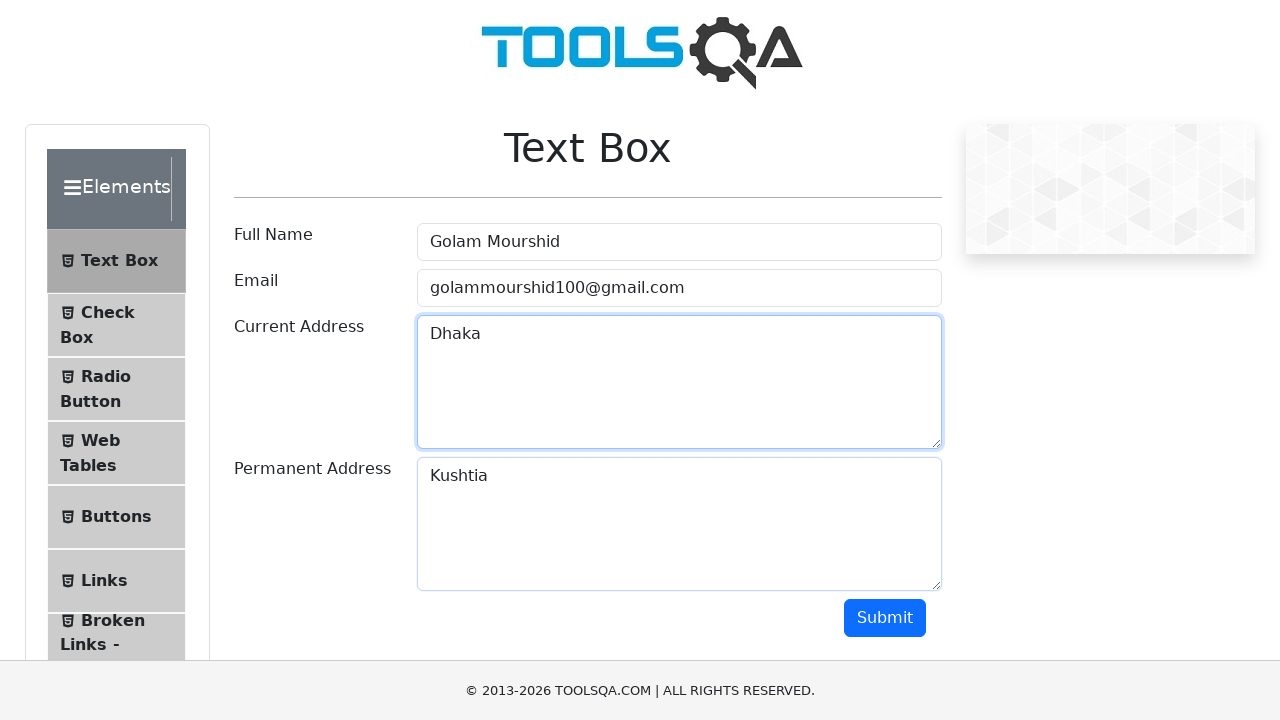

Clicked submit button to submit the form at (885, 618) on #submit
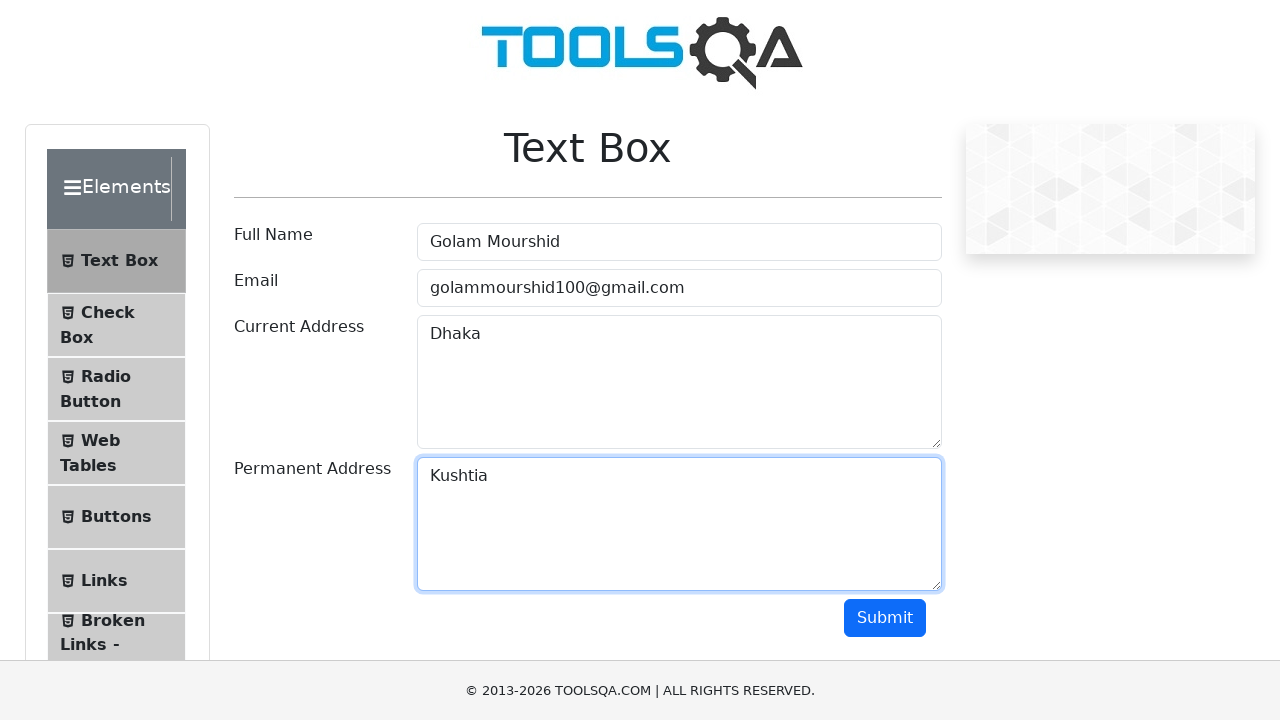

Scrolled down 500 pixels to view form submission results
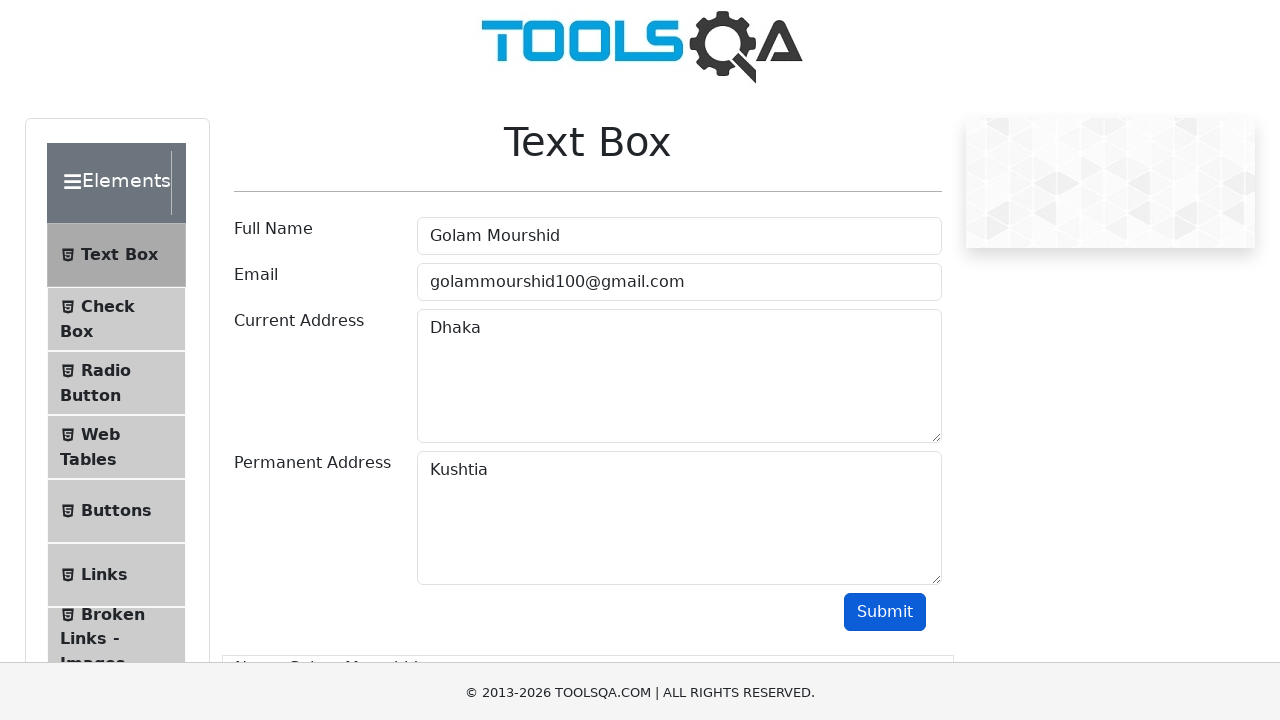

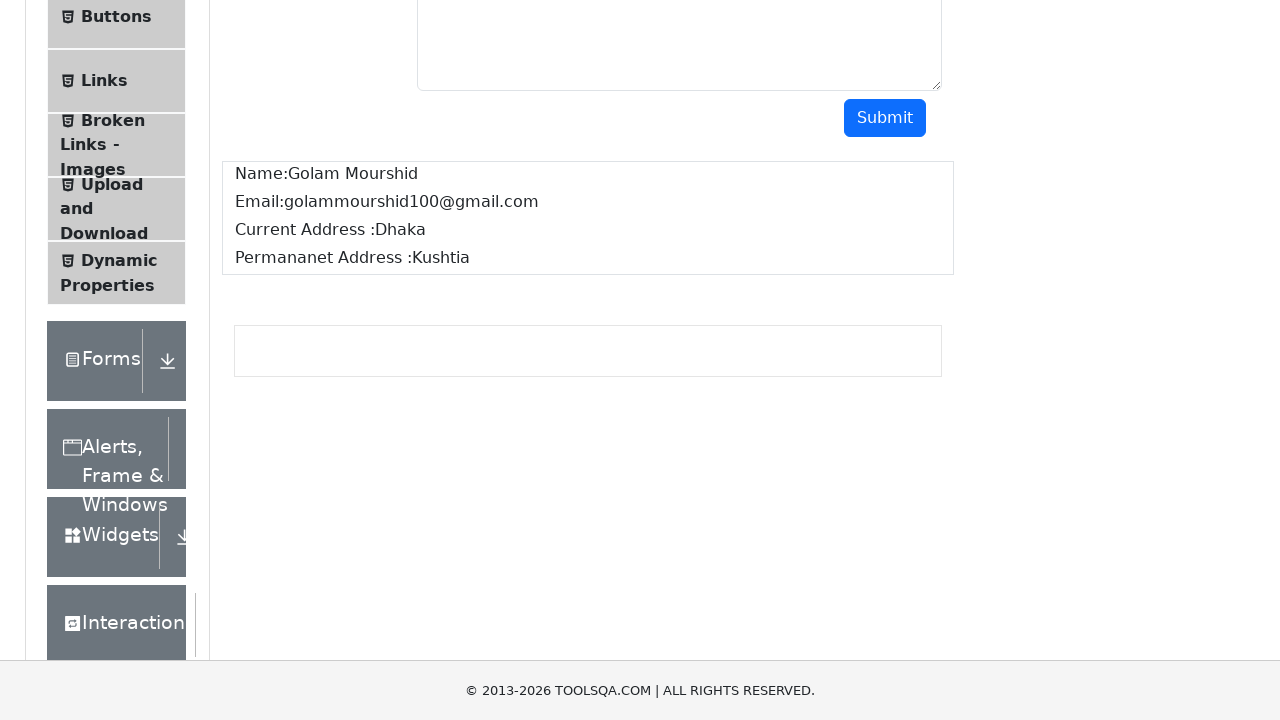